Tests DuckDuckGo search functionality by entering a search query "JavaStart" and submitting the search form, then verifies the page title contains the search term.

Starting URL: https://duckduckgo.com/

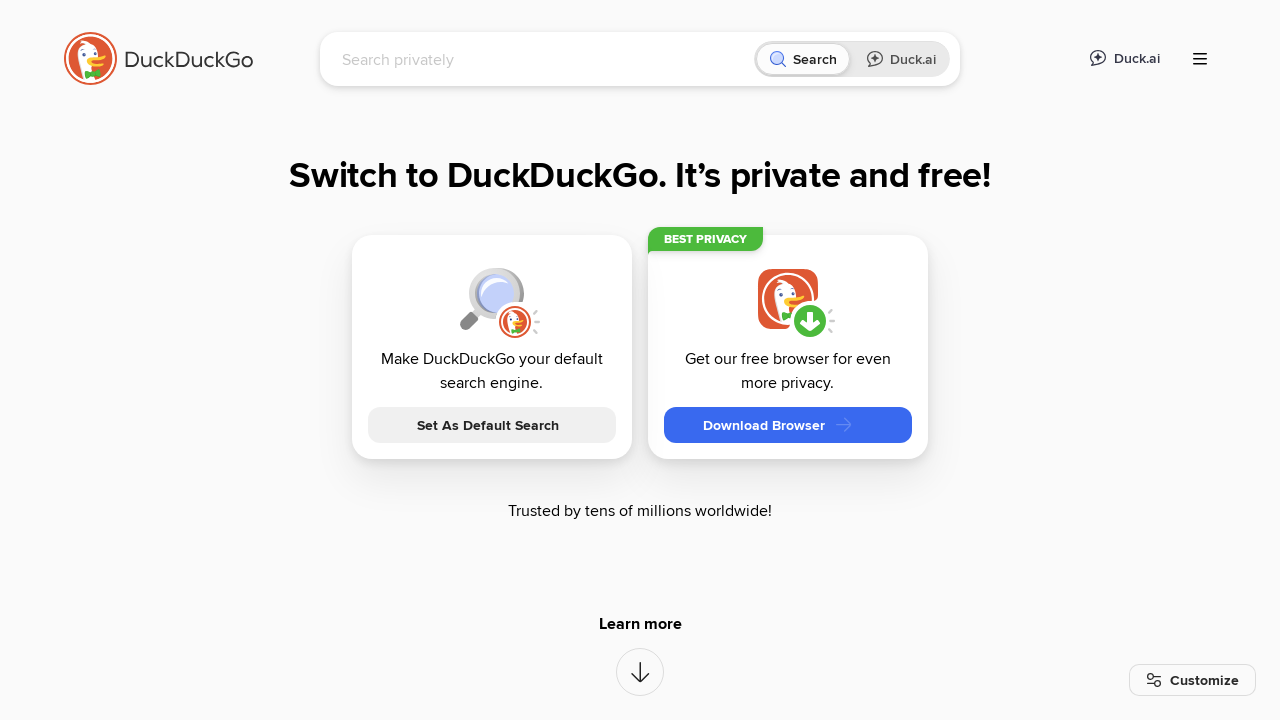

Filled search box with 'JavaStart' on #searchbox_input
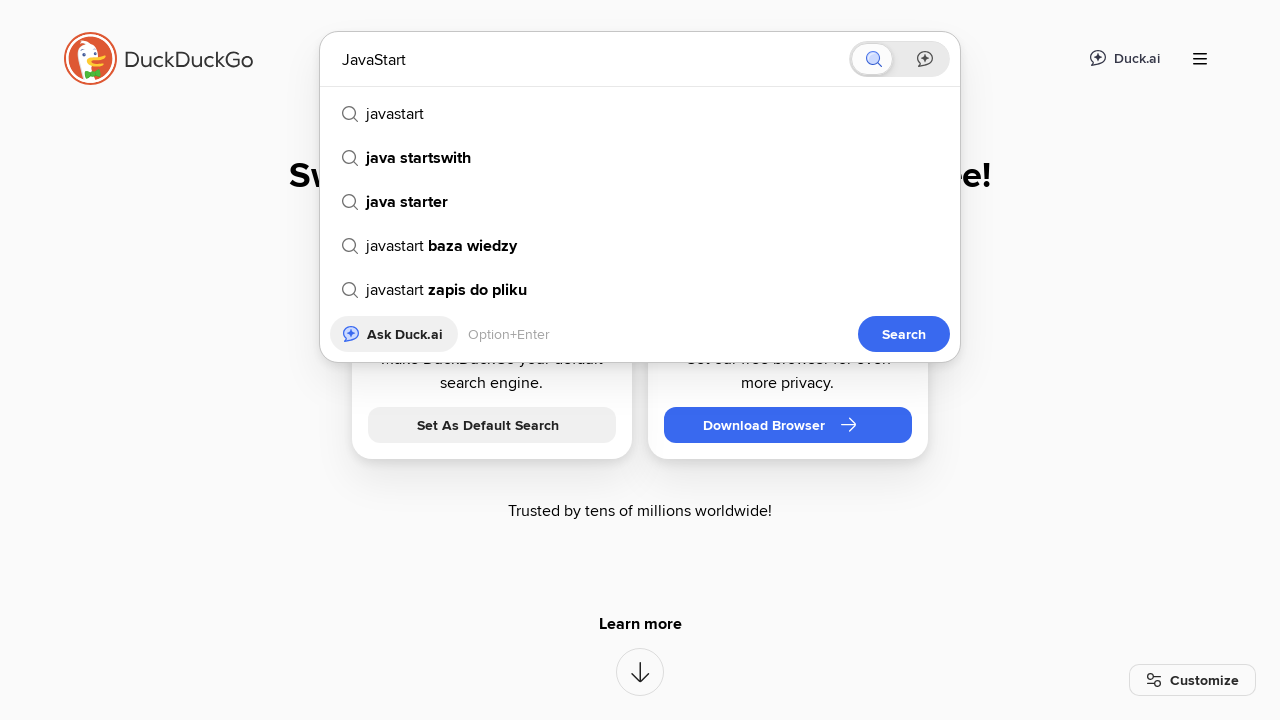

Submitted search form by pressing Enter on #searchbox_input
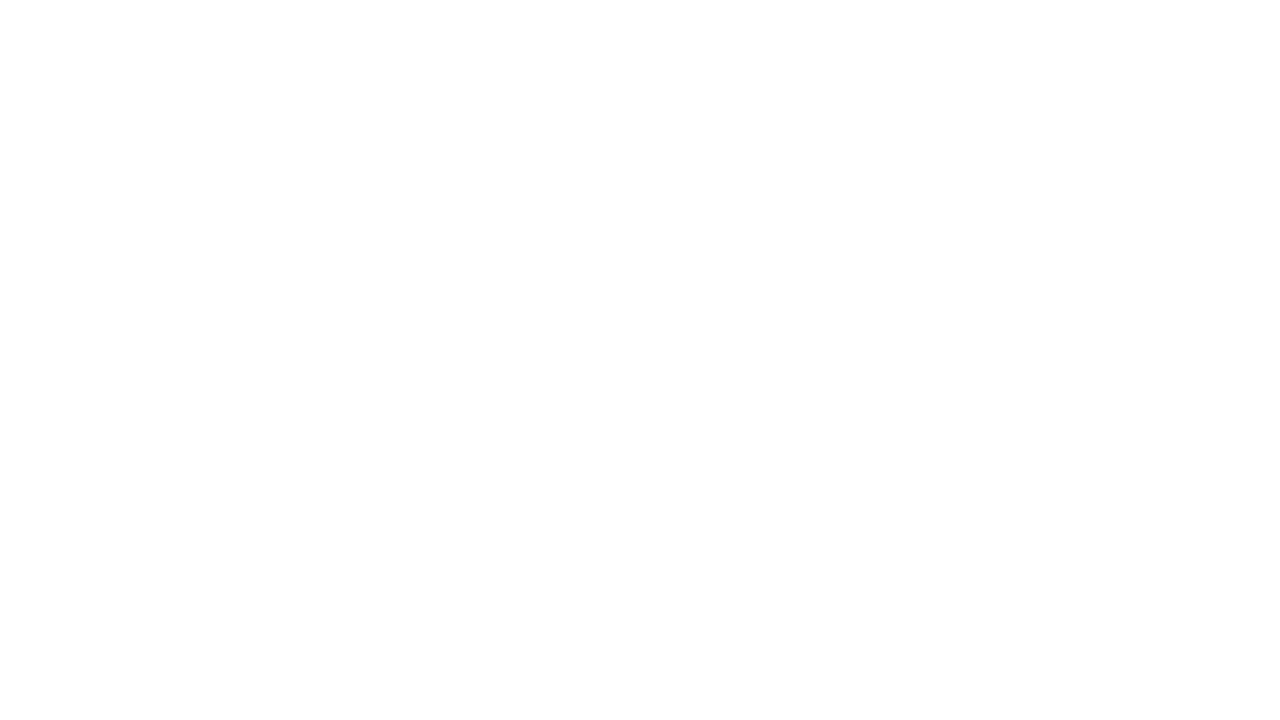

Verified page title contains 'JavaStart' - search results loaded
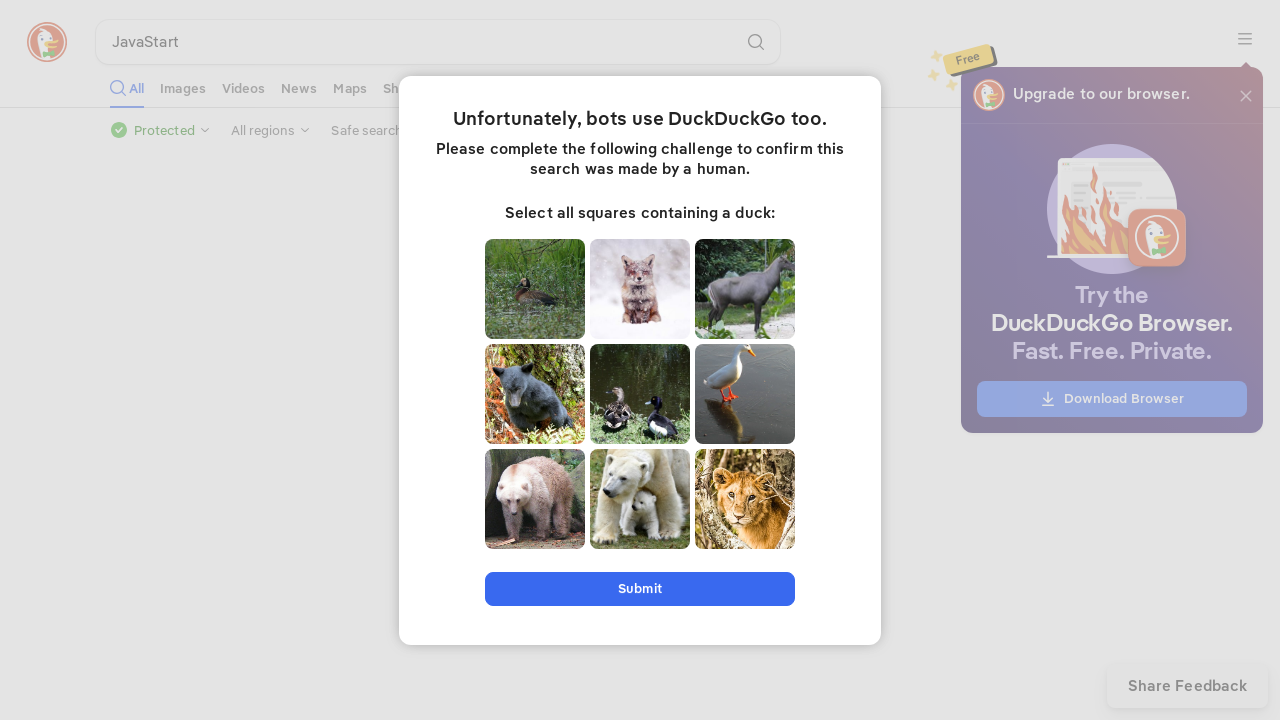

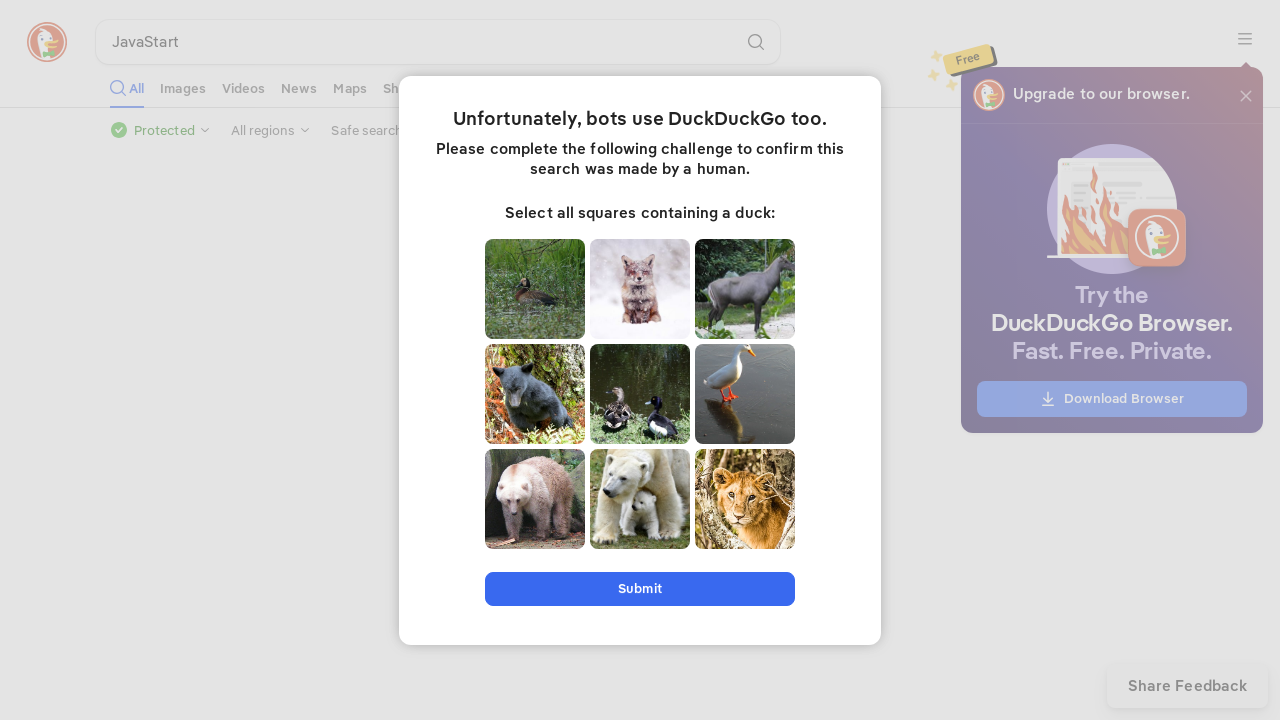